Tests invalid username error message on demo login page by entering incorrect username

Starting URL: http://the-internet.herokuapp.com/login

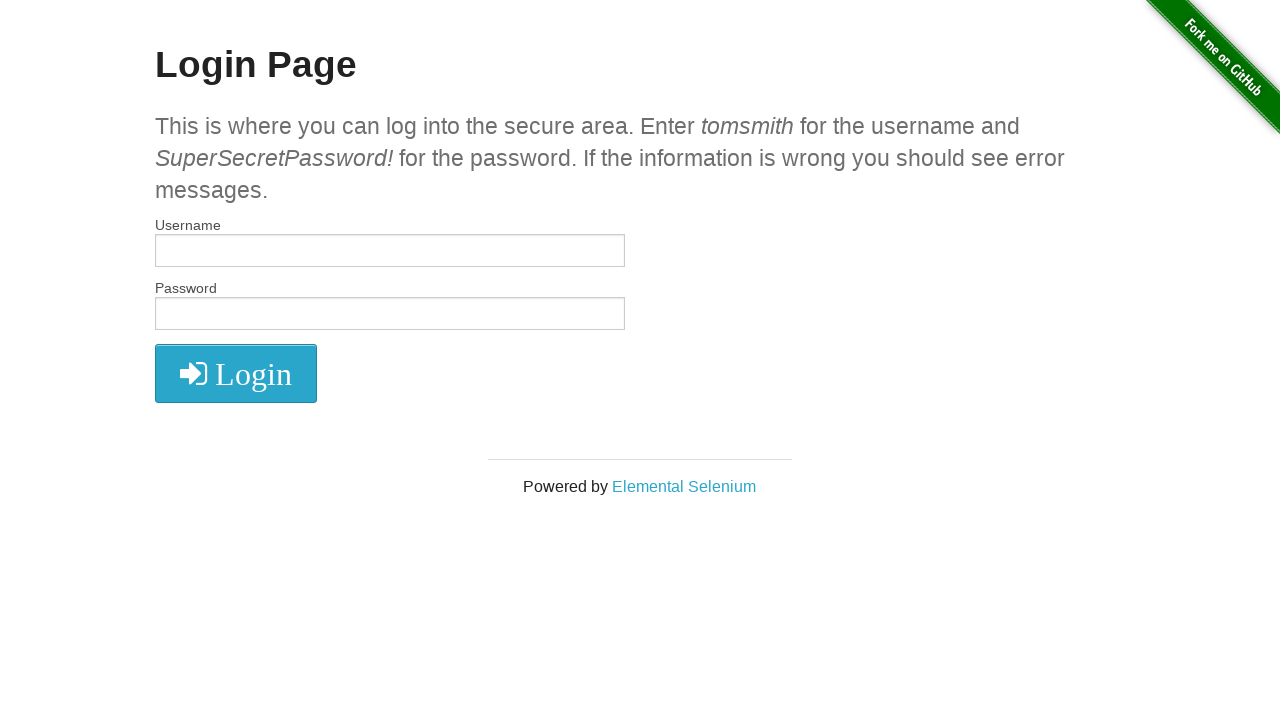

Filled username field with invalid username 'tomsmith1' on //input[@id='username']
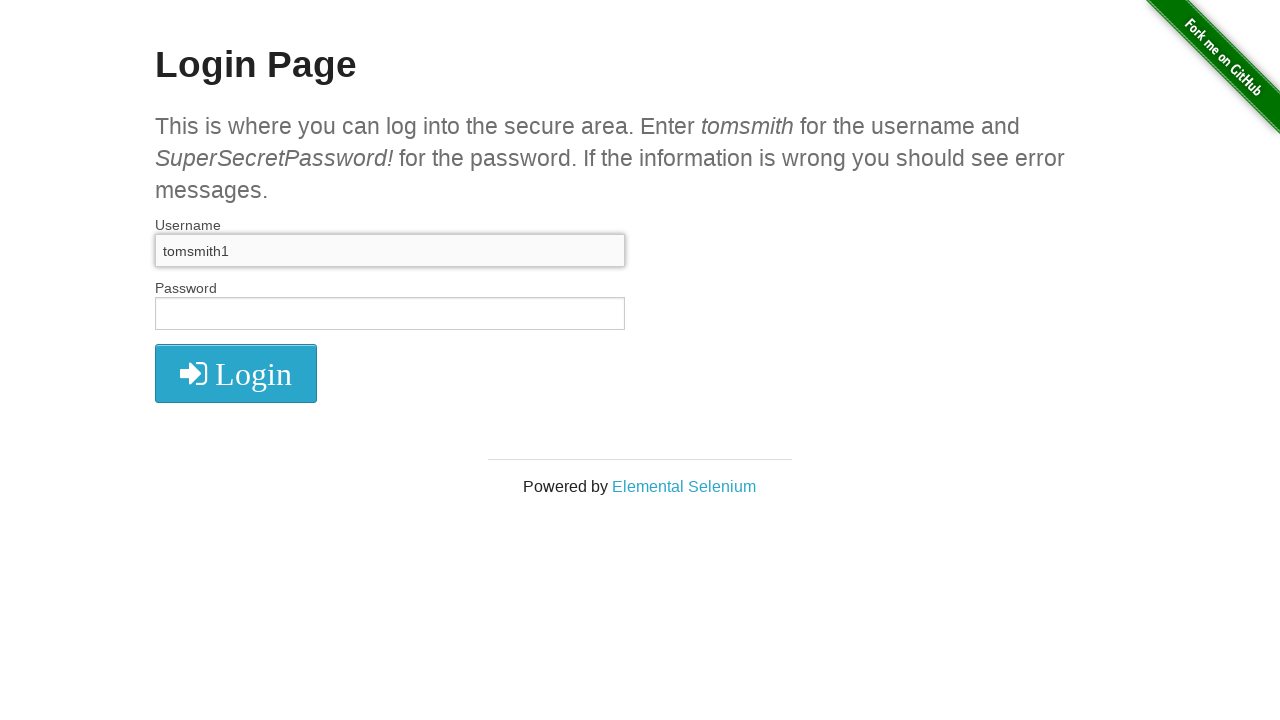

Filled password field with 'SuperSecretPassword!' on //input[@id='password']
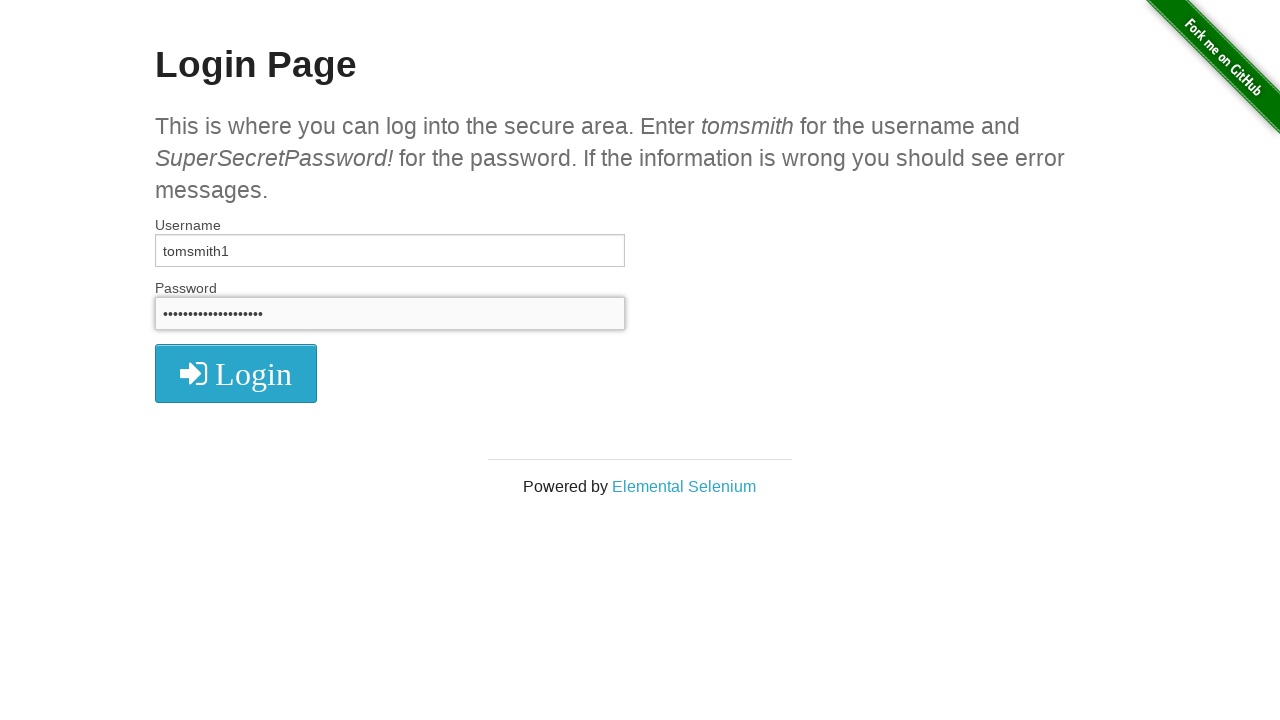

Clicked LOGIN button to submit credentials at (236, 373) on xpath=//button[@class='radius']
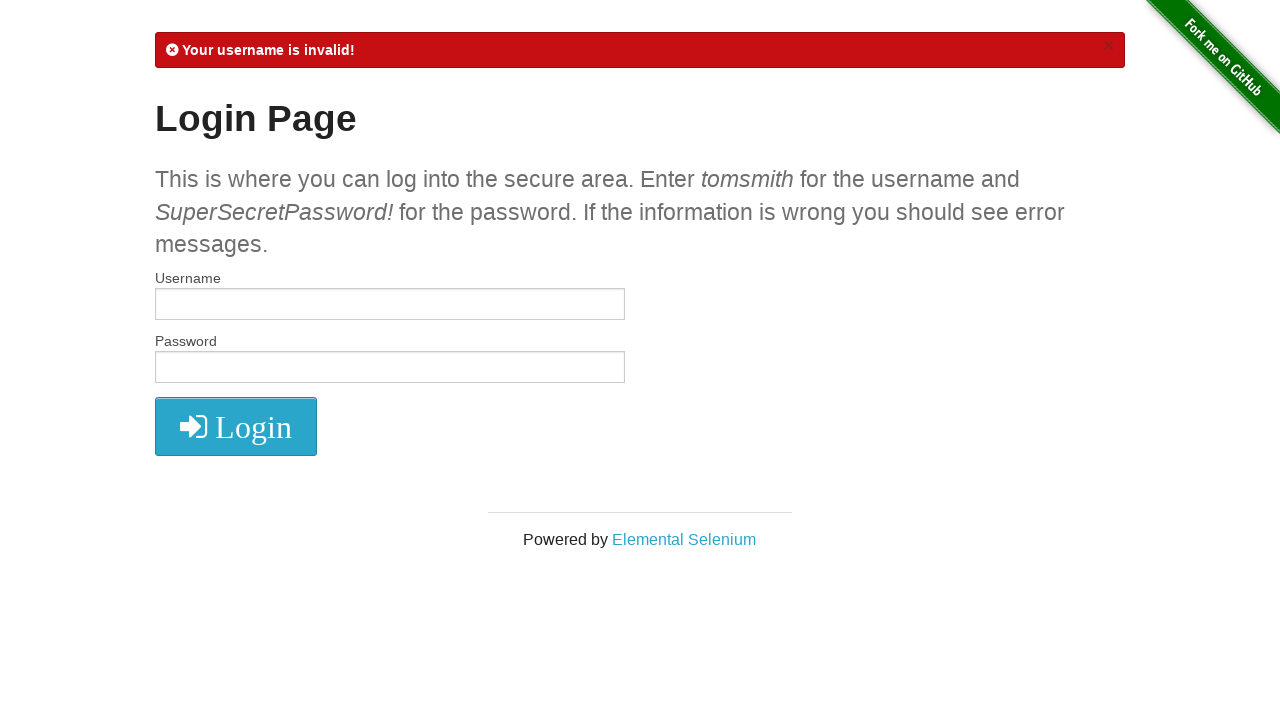

Username error message appeared on login page
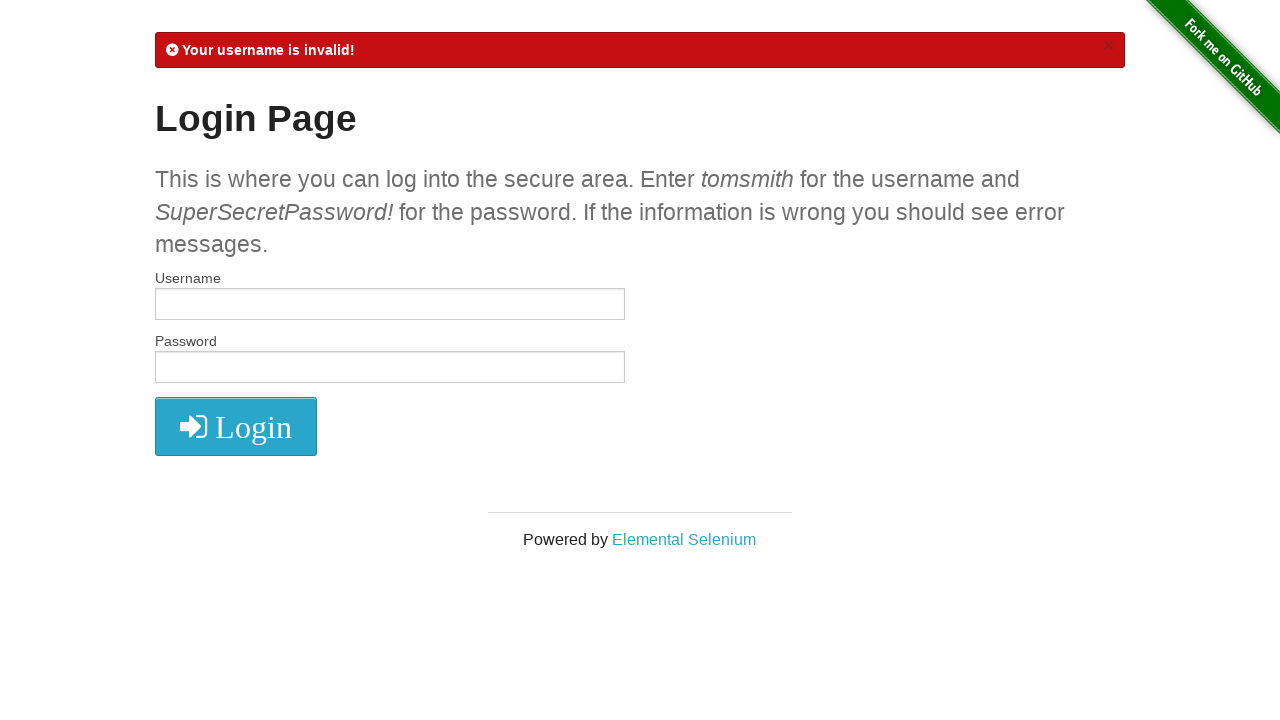

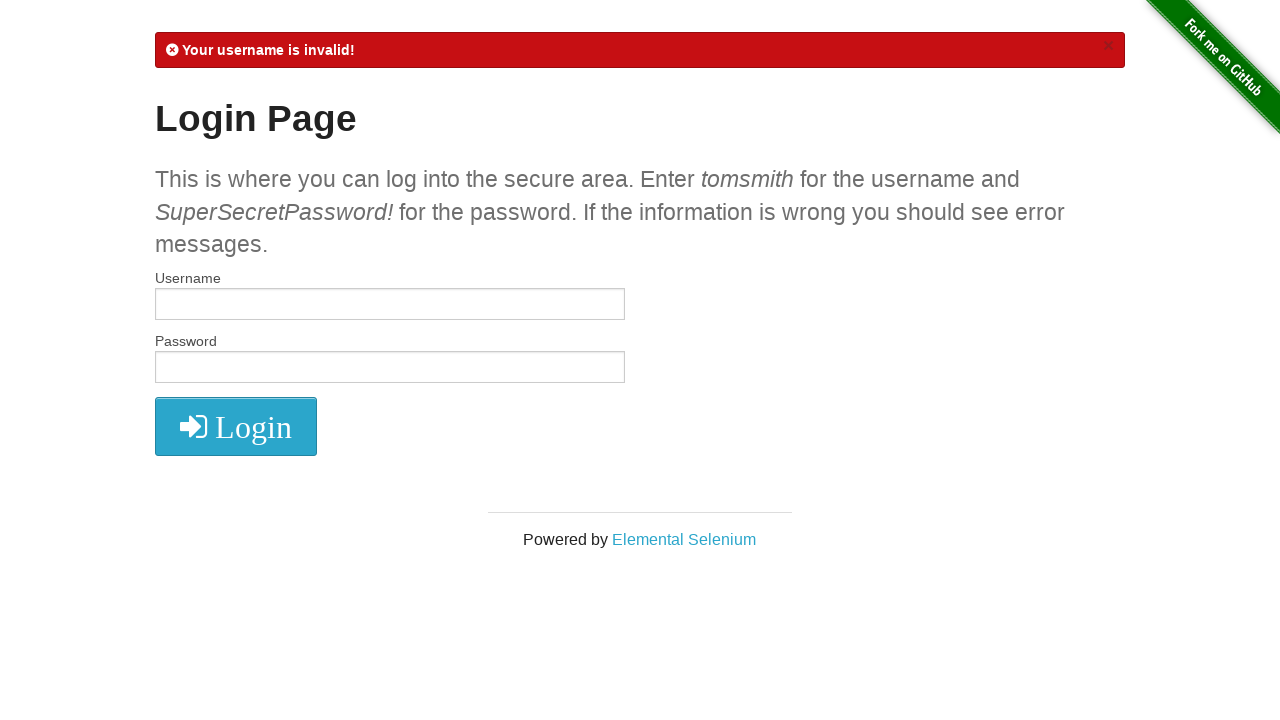